Tests JavaScript confirm dialog by clicking "Try it" button, accepting the confirm dialog, and verifying the result text shows "You pressed OK!".

Starting URL: https://www.w3schools.com/js/tryit.asp?filename=tryjs_confirm

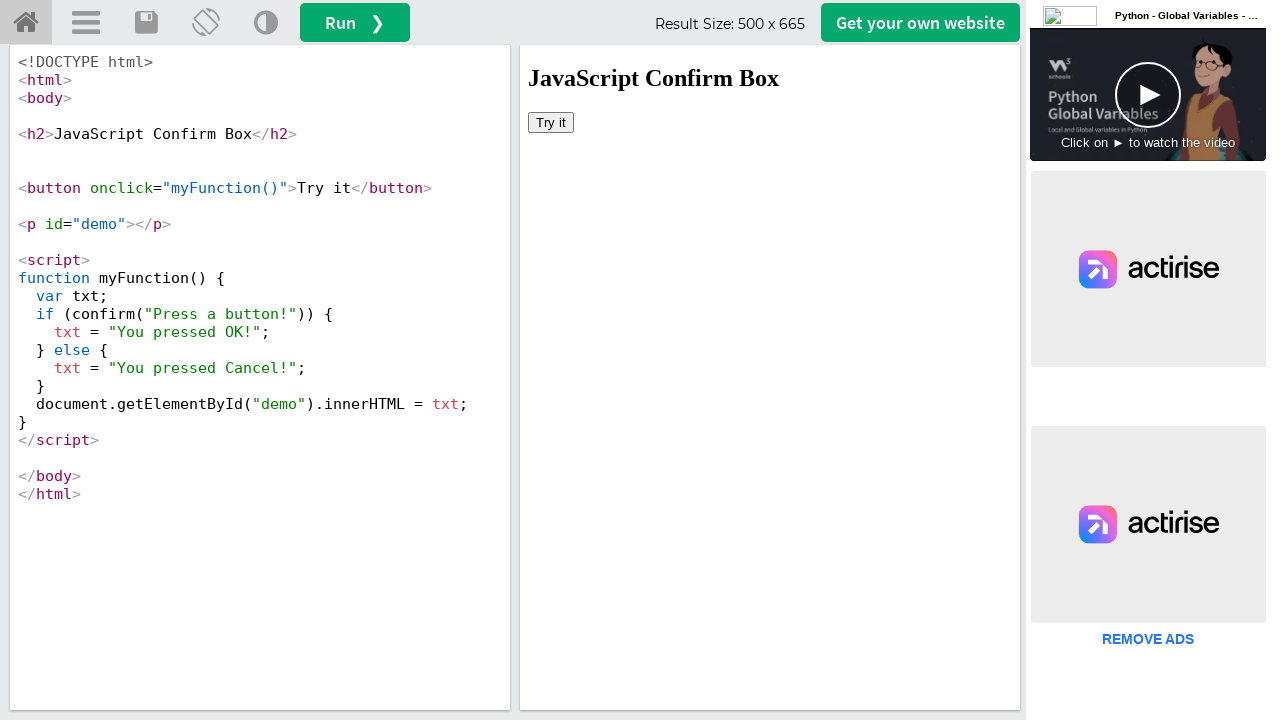

Located iframe containing the demo
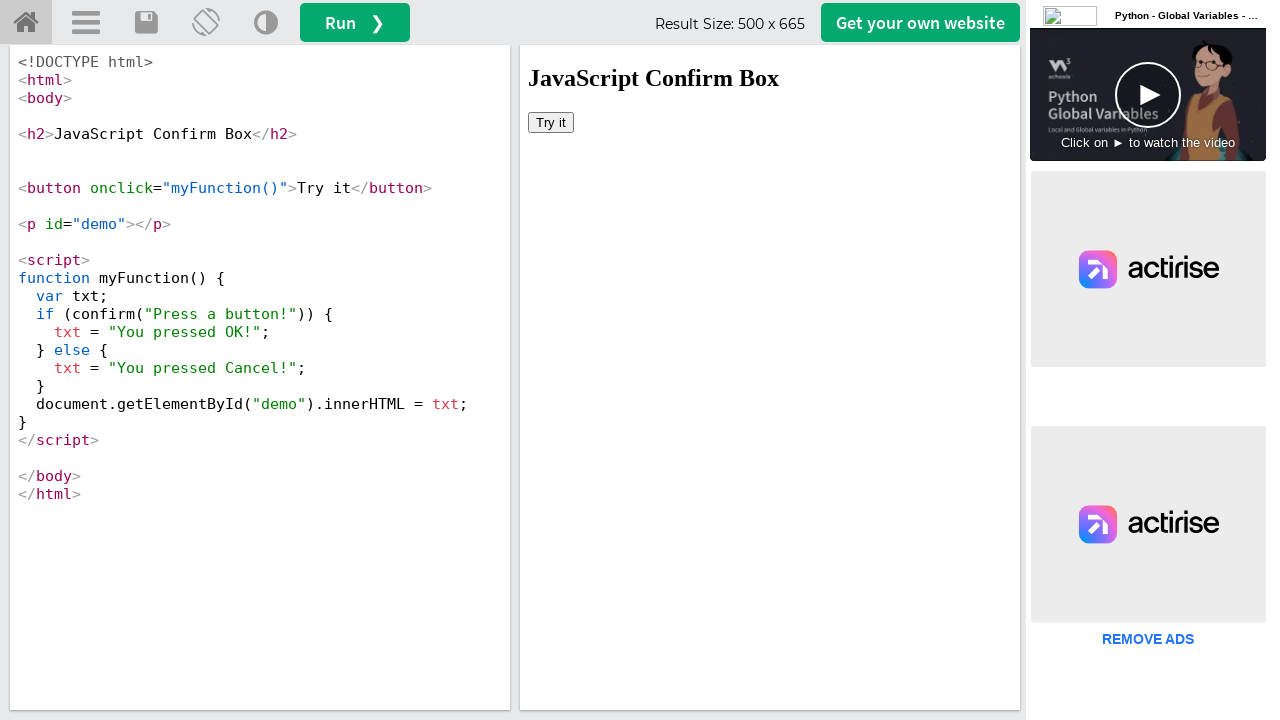

Set up dialog handler to accept confirm dialogs
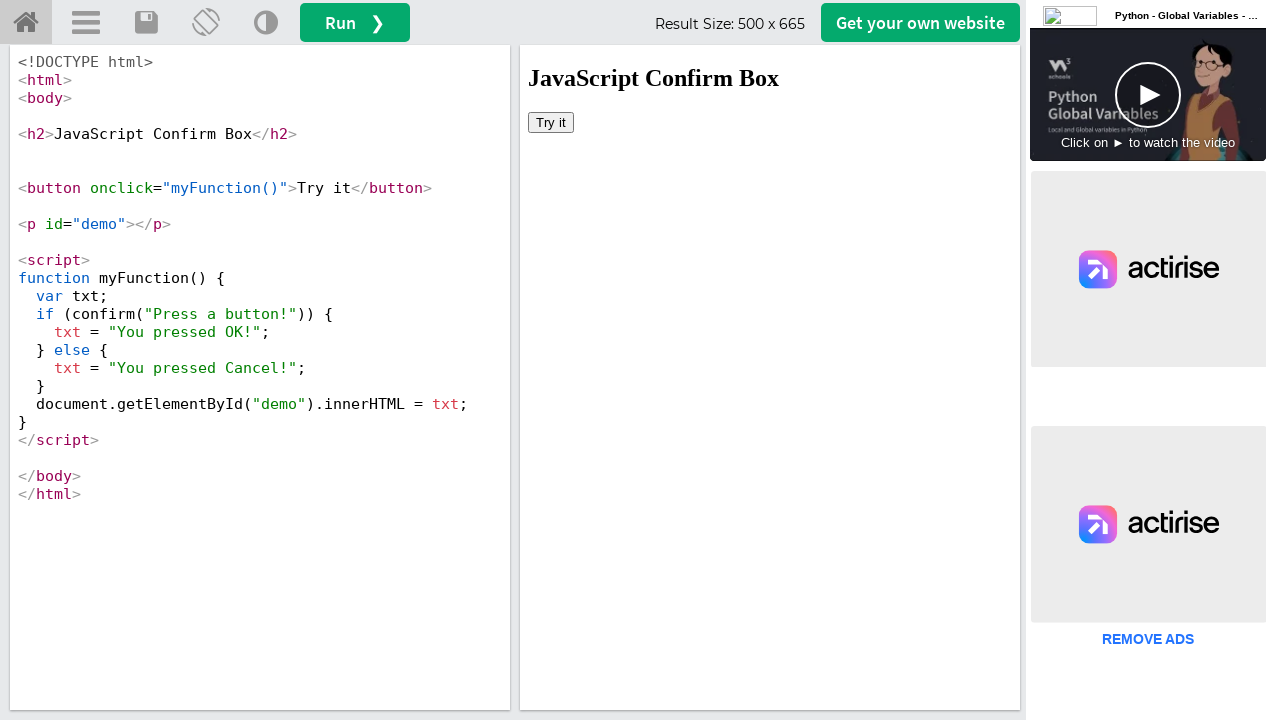

Clicked 'Try it' button inside iframe at (551, 122) on #iframeResult >> internal:control=enter-frame >> xpath=//button[contains(text(),
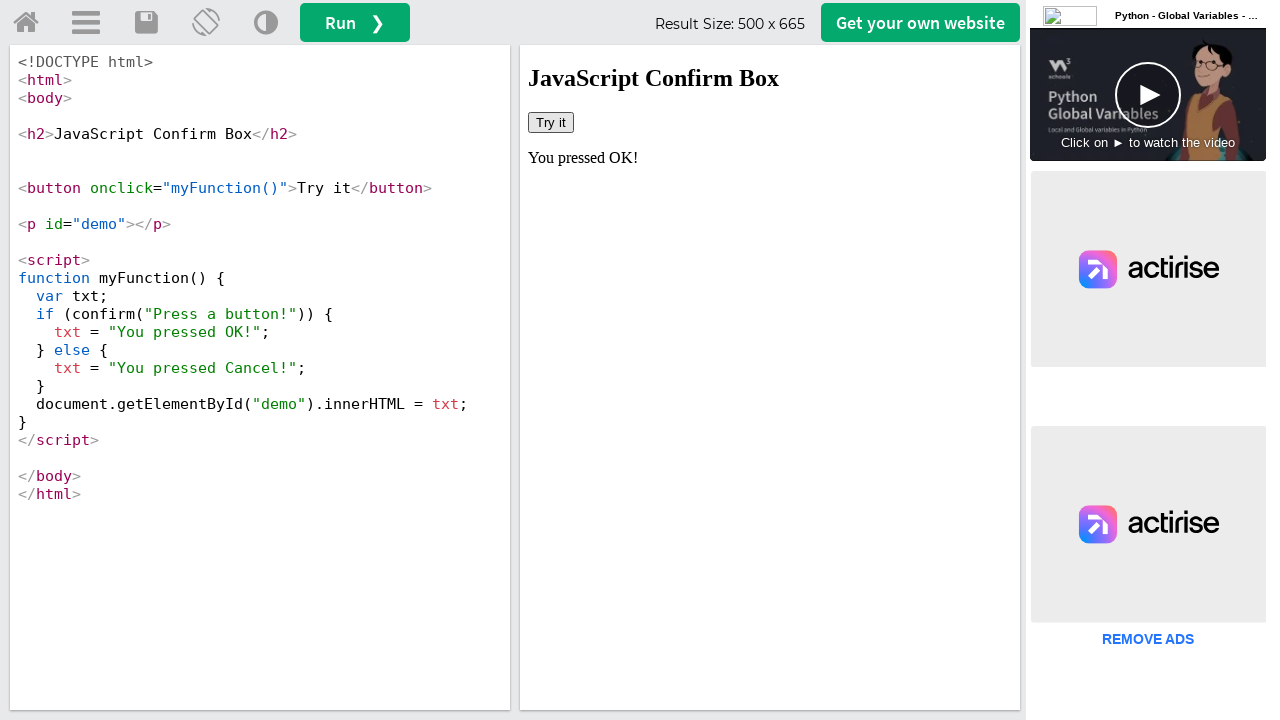

Waited 500ms for result to update
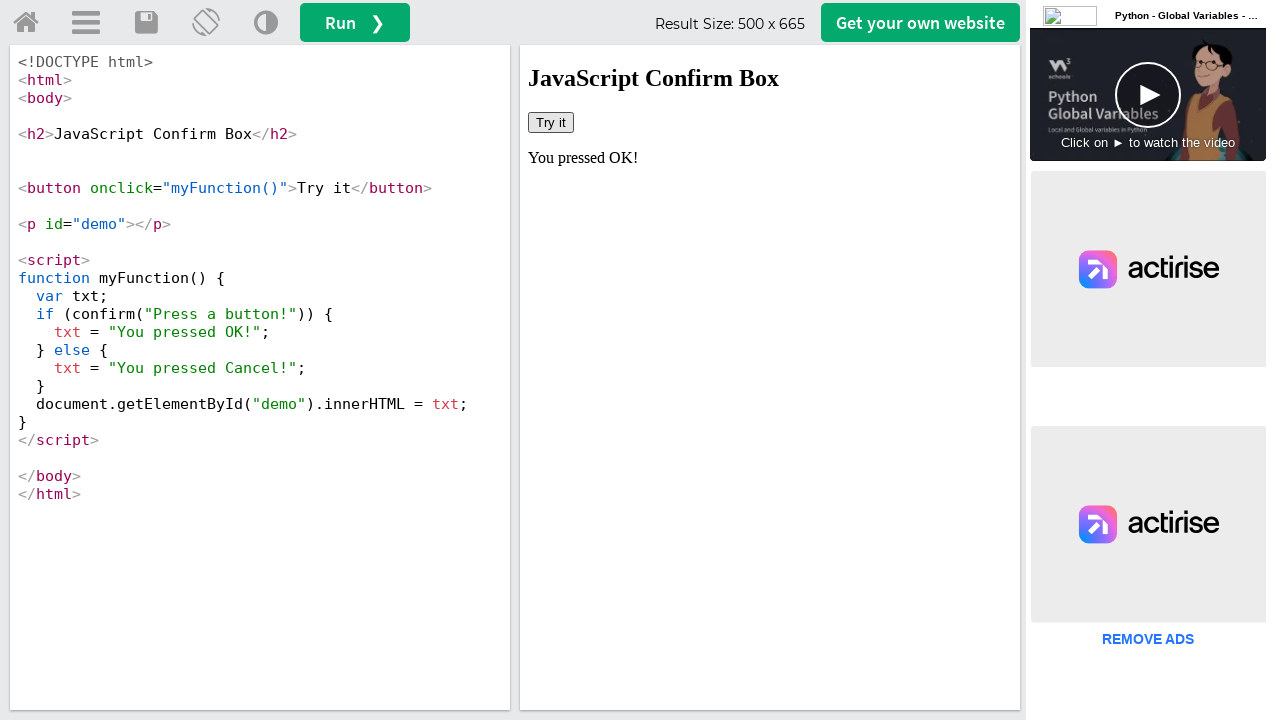

Retrieved result text from #demo element
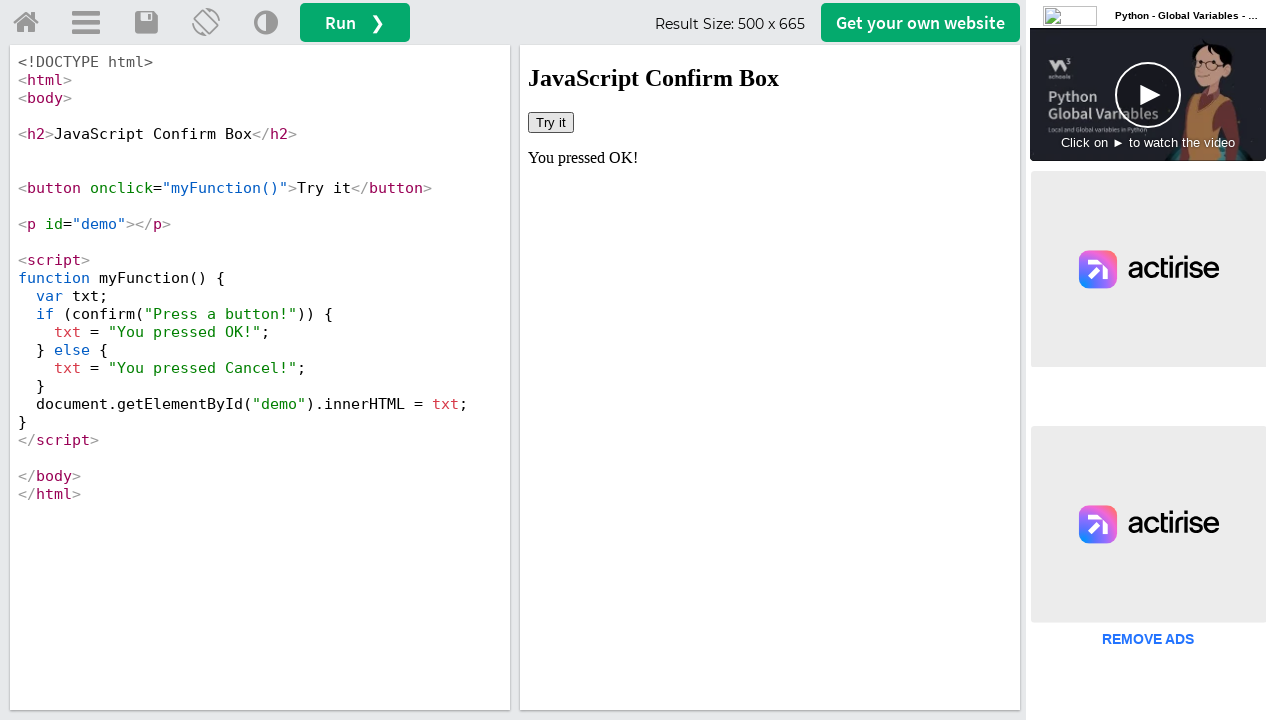

Verified result text shows 'You pressed OK!'
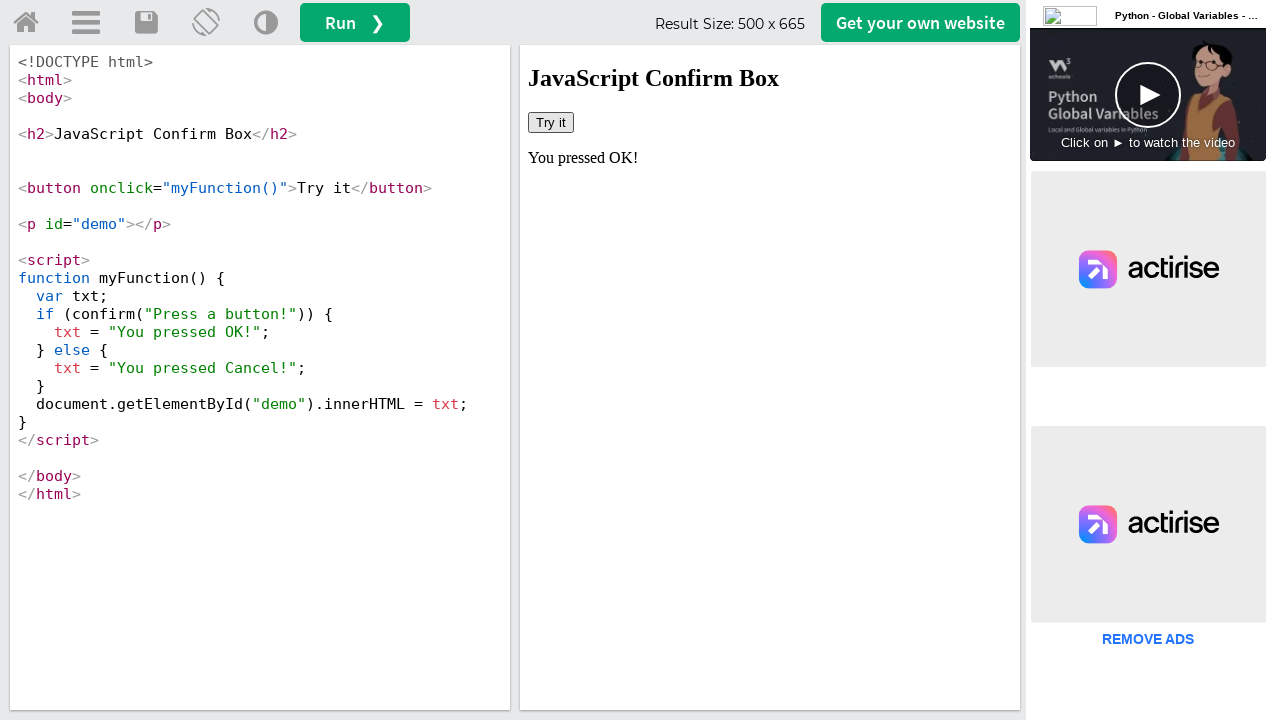

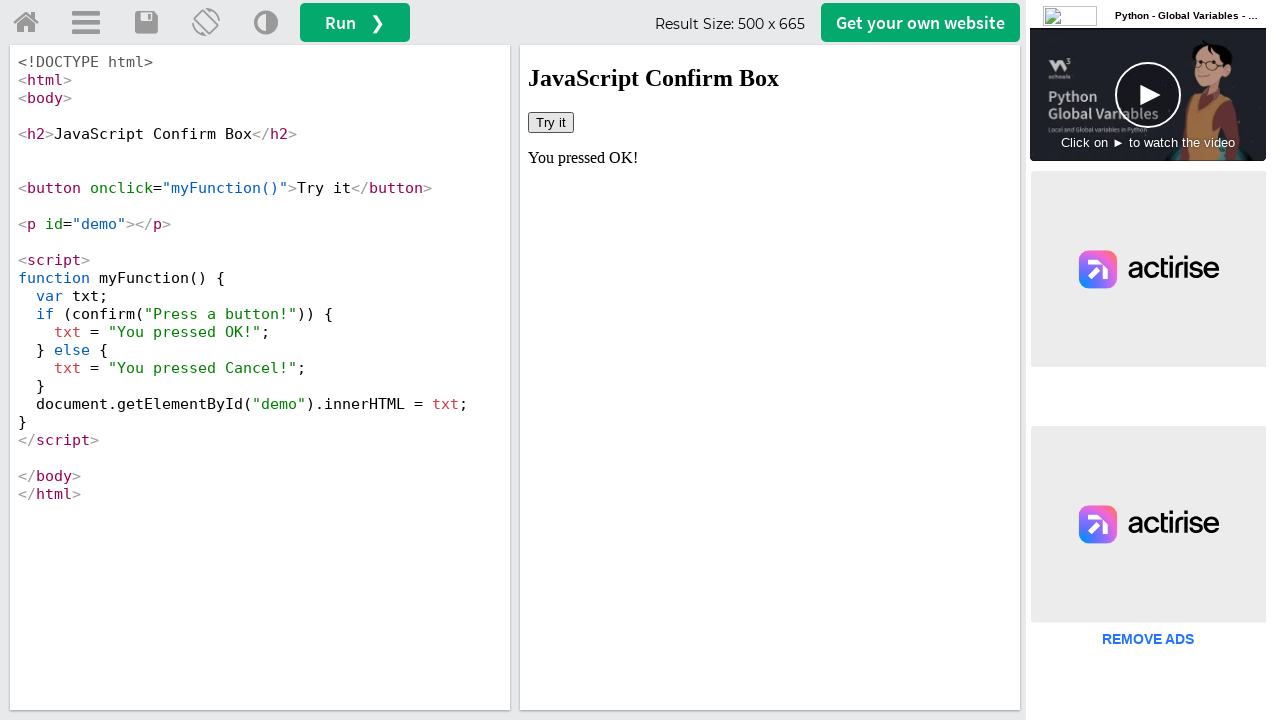